Tests drag and drop functionality on the jQuery UI droppable demo page by dragging an element and dropping it onto a target area

Starting URL: https://jqueryui.com/droppable/

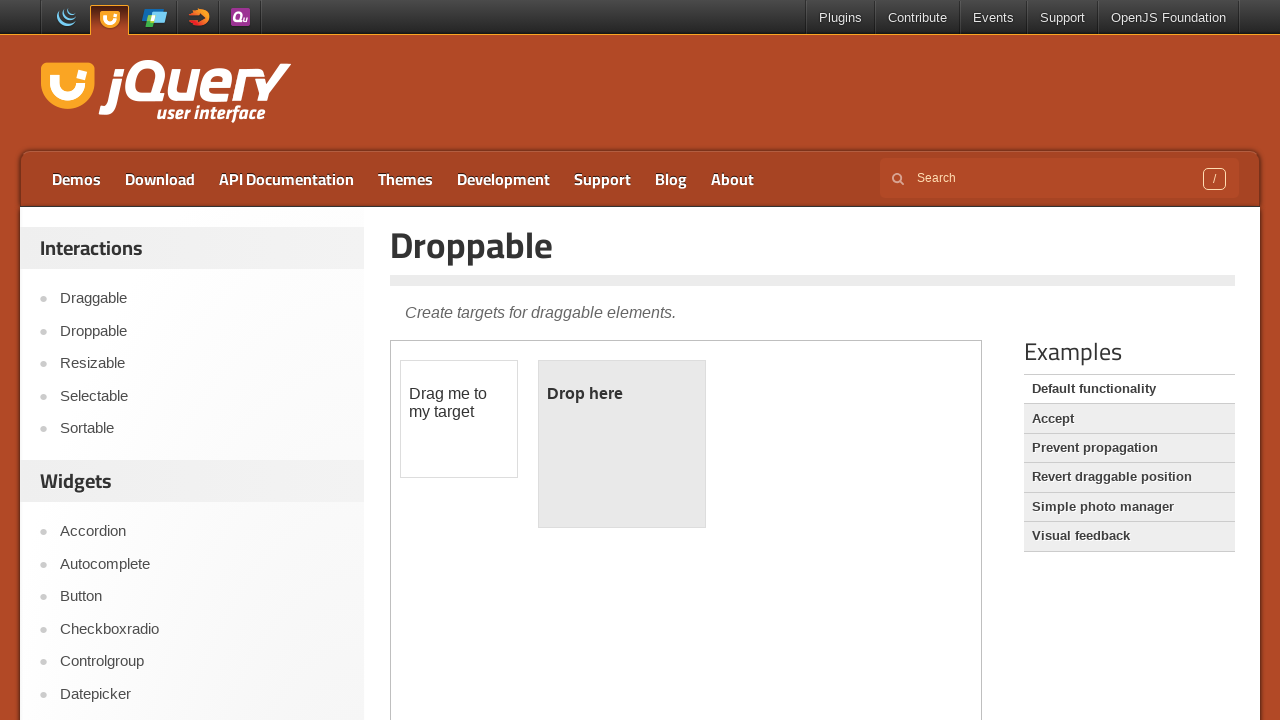

Located the demo iframe for drag and drop test
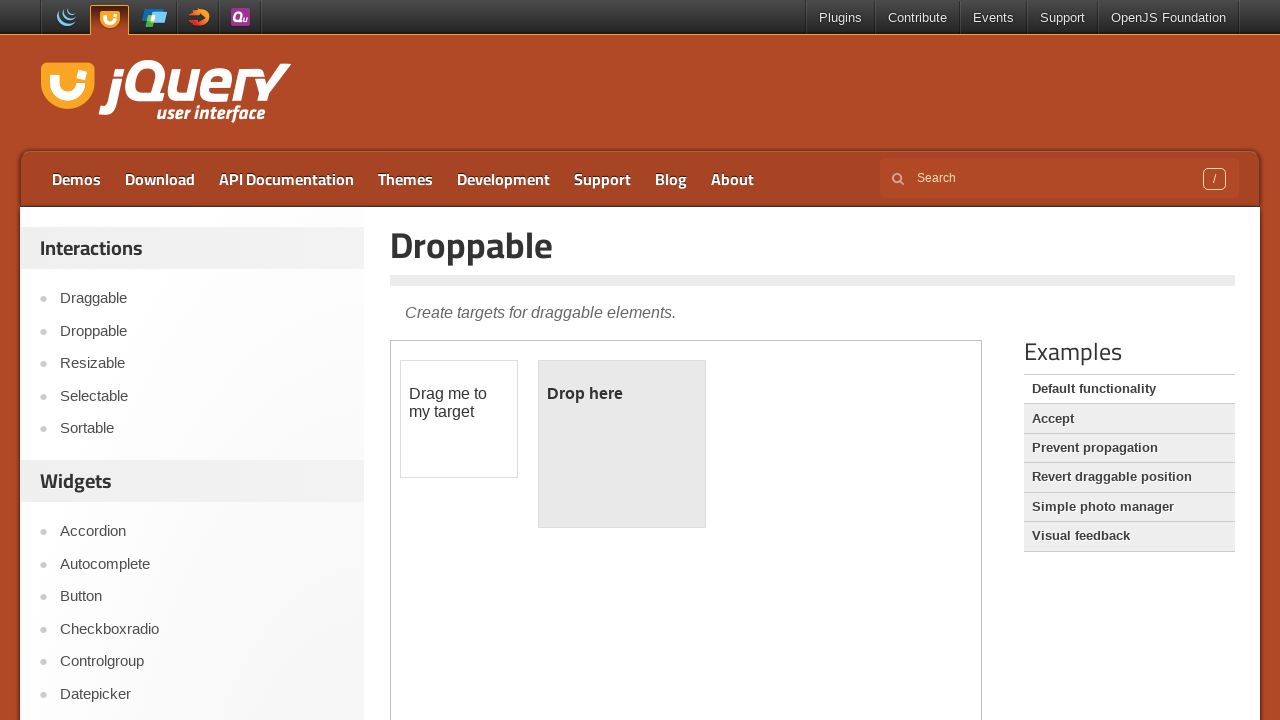

Located the draggable element with ID 'draggable'
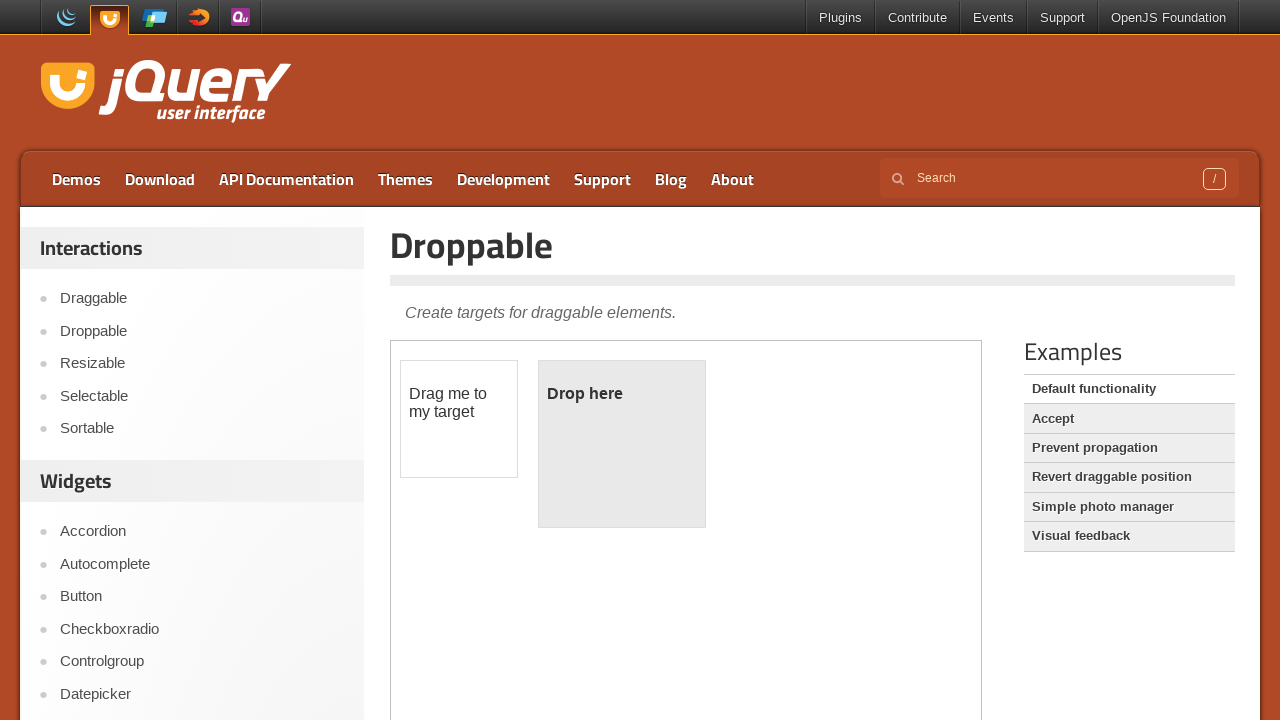

Located the droppable target element with ID 'droppable'
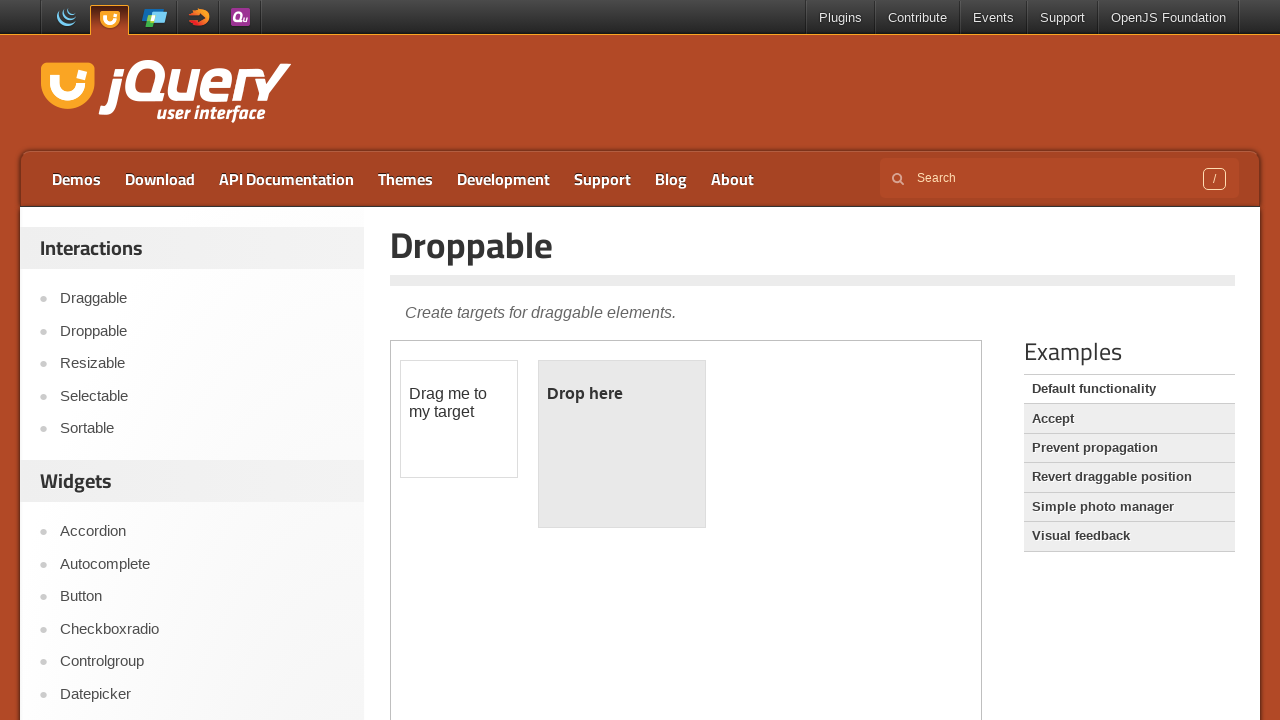

Dragged the draggable element and dropped it onto the droppable target at (622, 444)
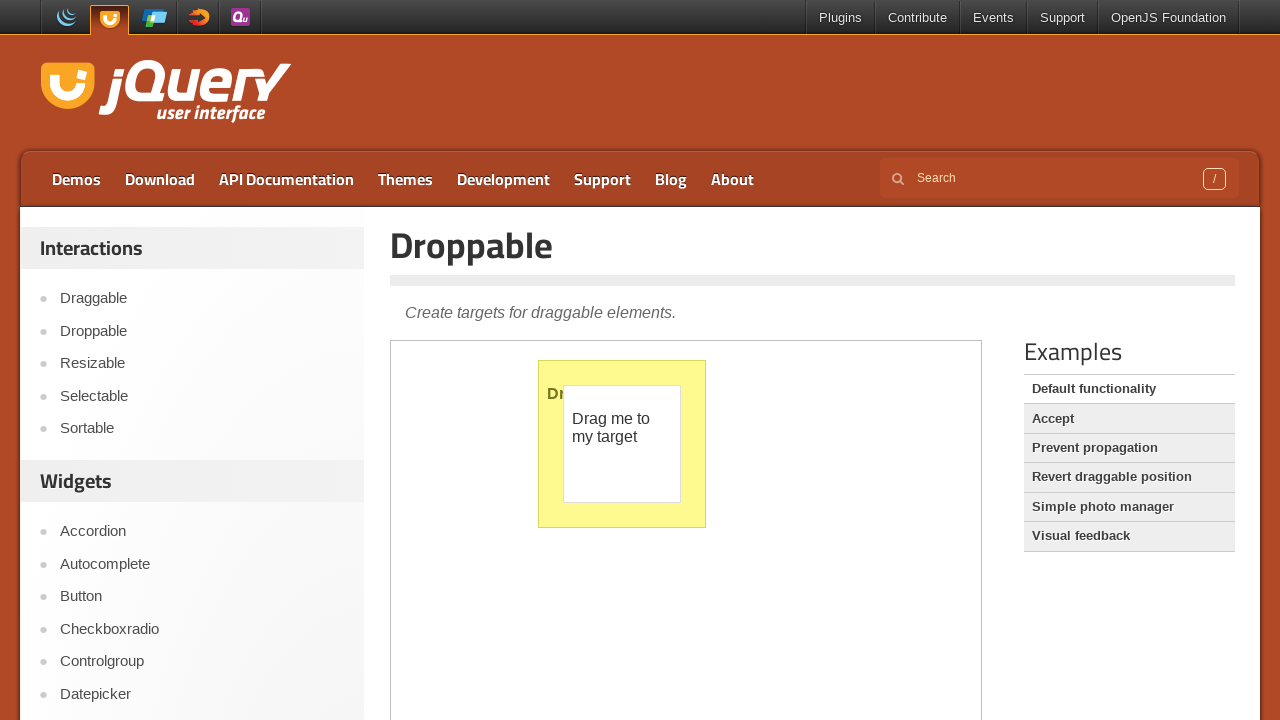

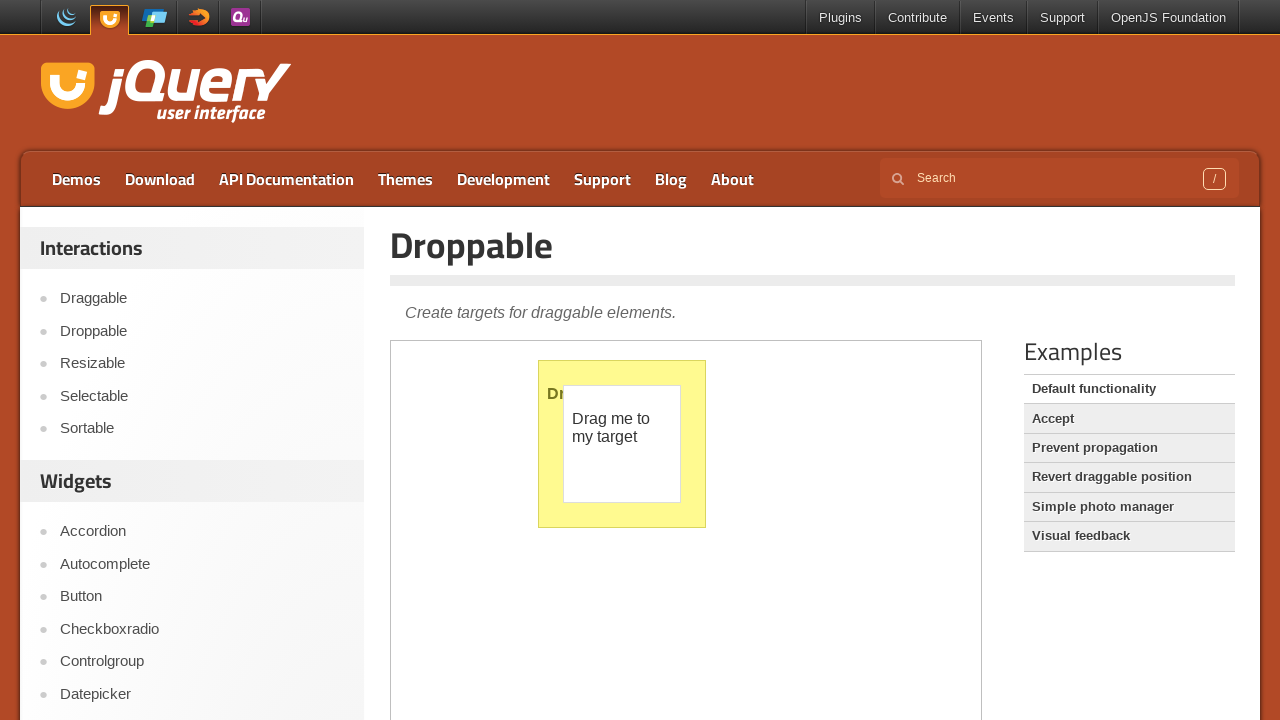